Opens the OrangeHRM demo homepage and verifies that a specific element (appears to be related to the login form) is visible on the page.

Starting URL: https://opensource-demo.orangehrmlive.com/

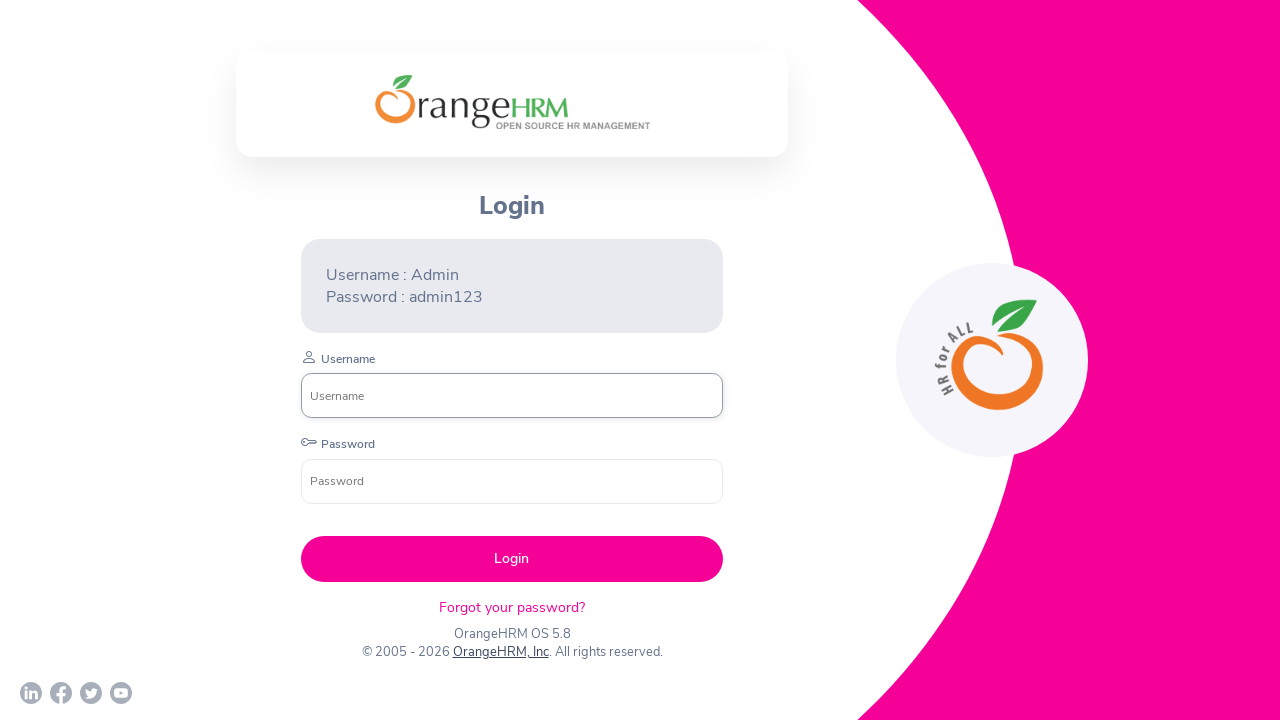

Waited for login form element to become visible
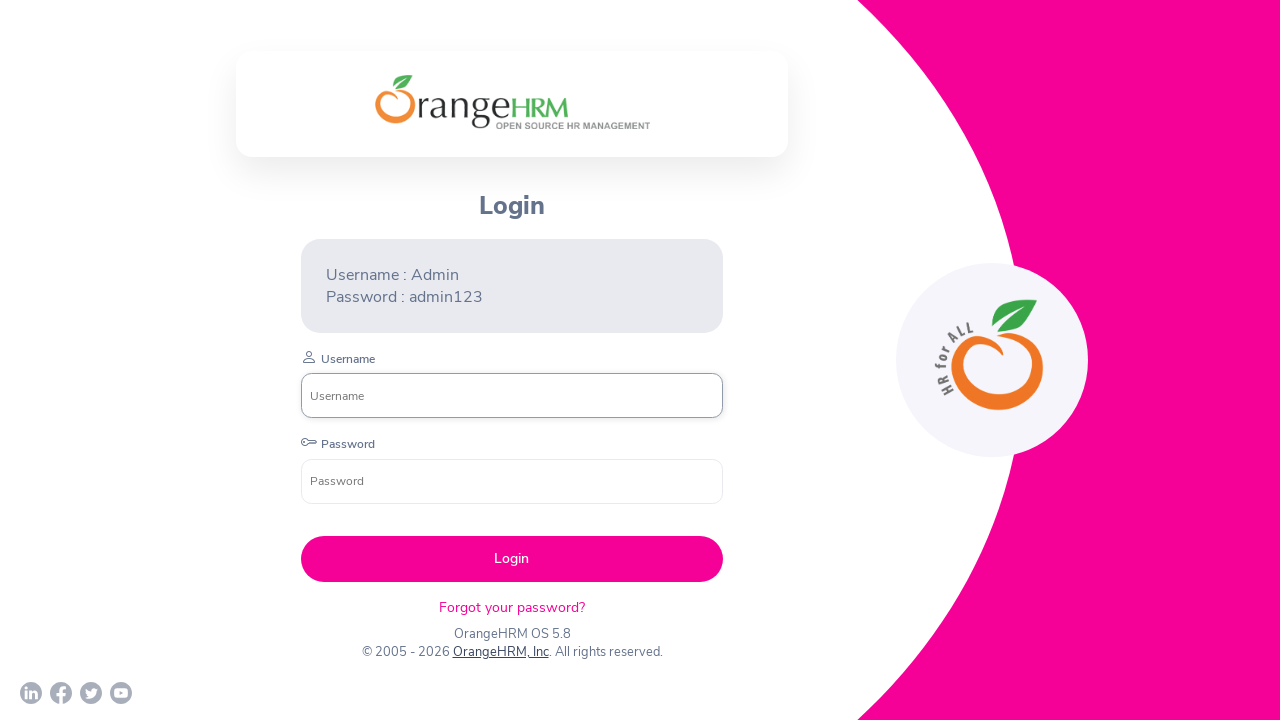

Located the login form element
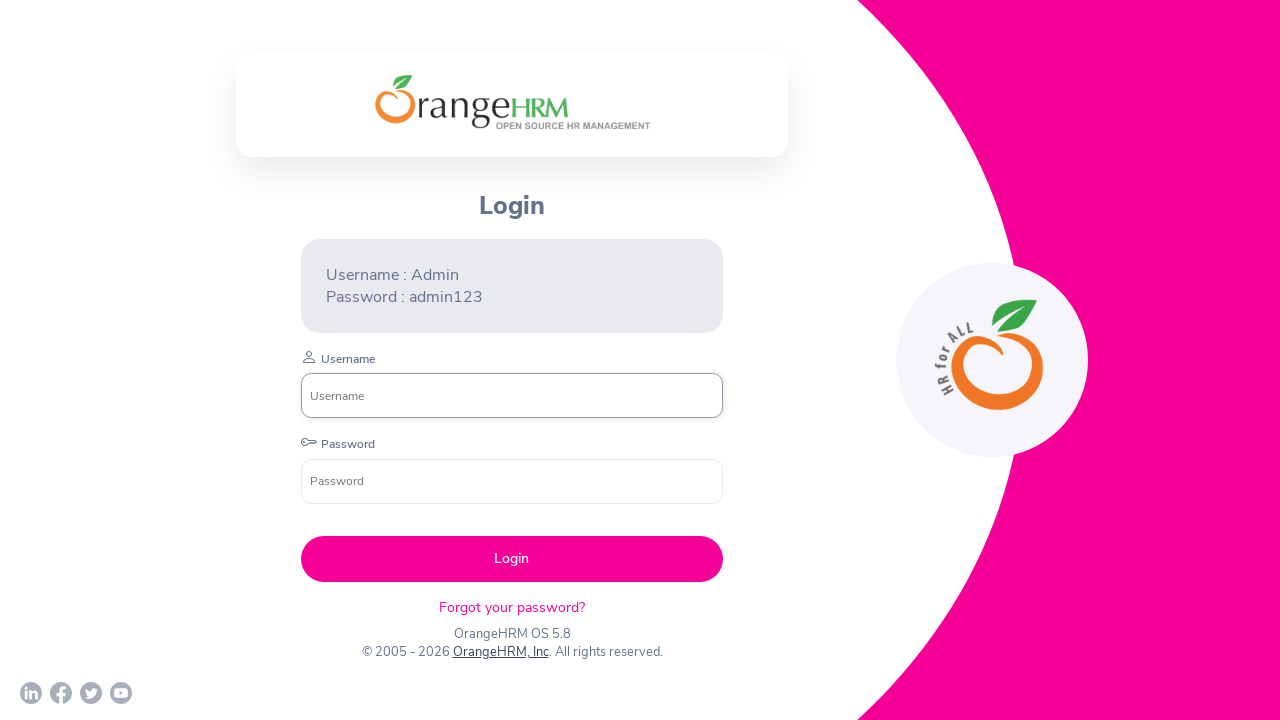

Verified that the login form element is visible
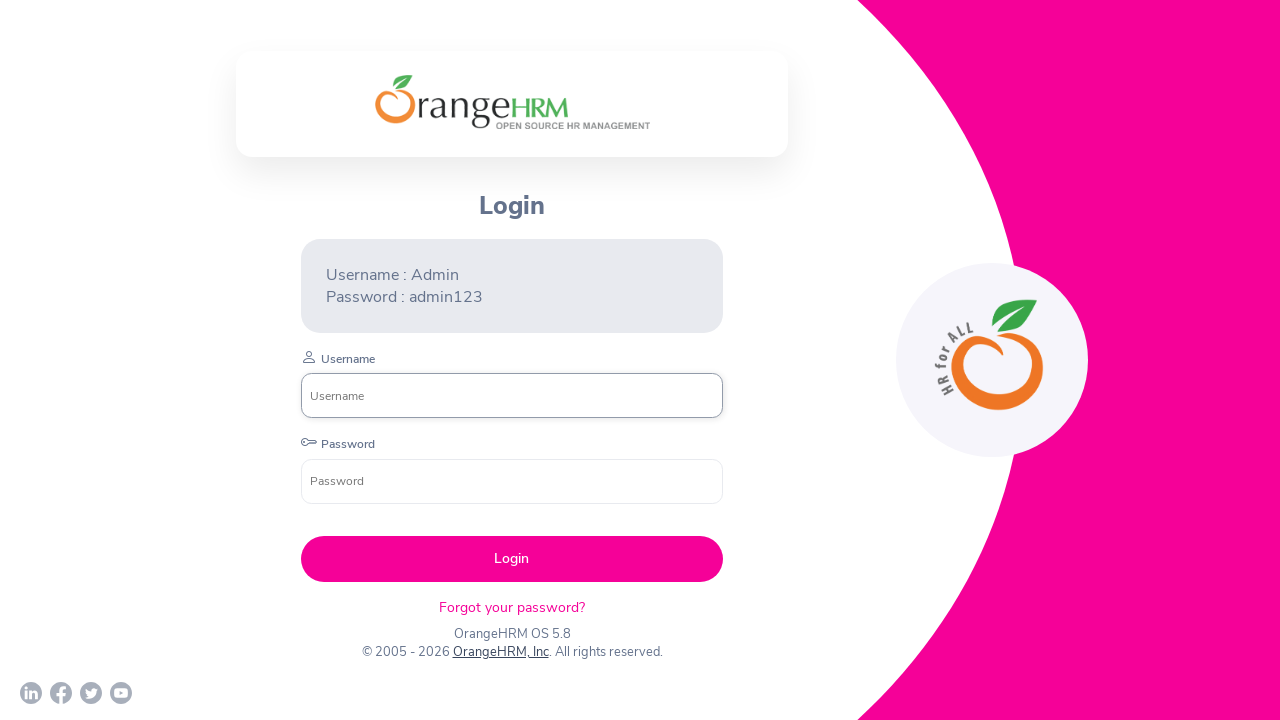

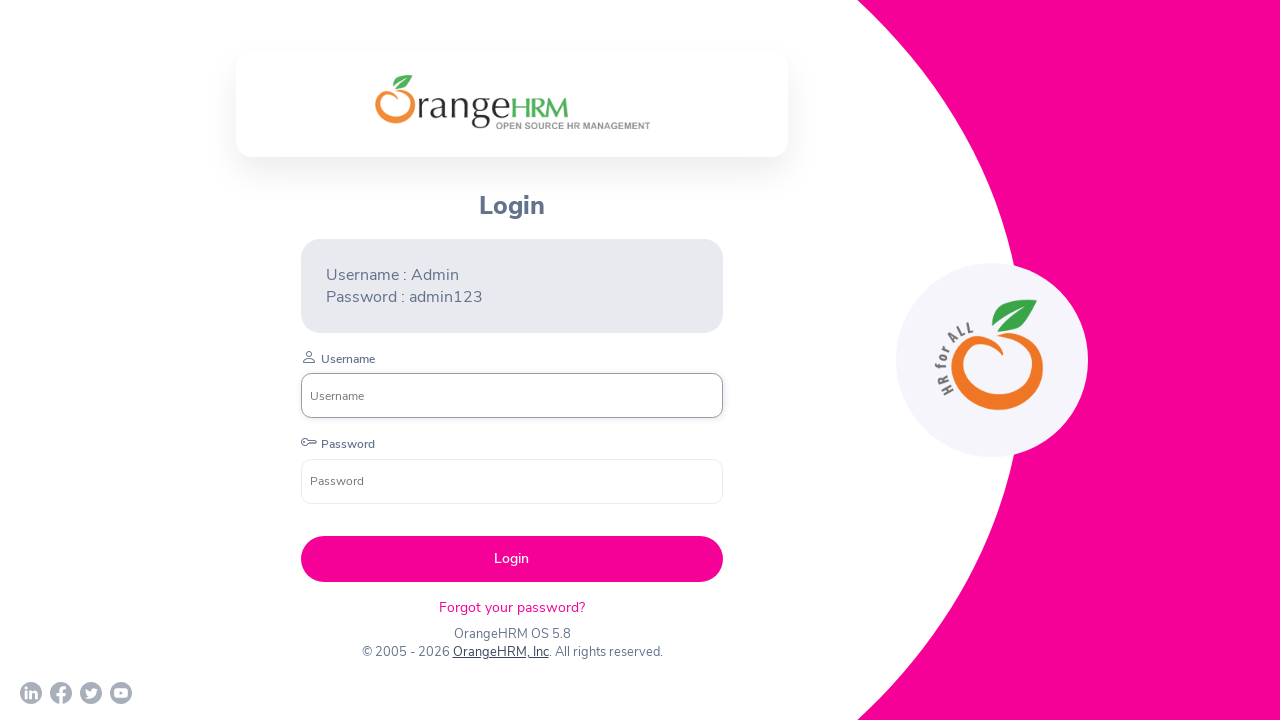